Navigates to a page with JavaScript-rendered content and waits for product grid to load

Starting URL: https://www.scrapingcourse.com/javascript-rendering

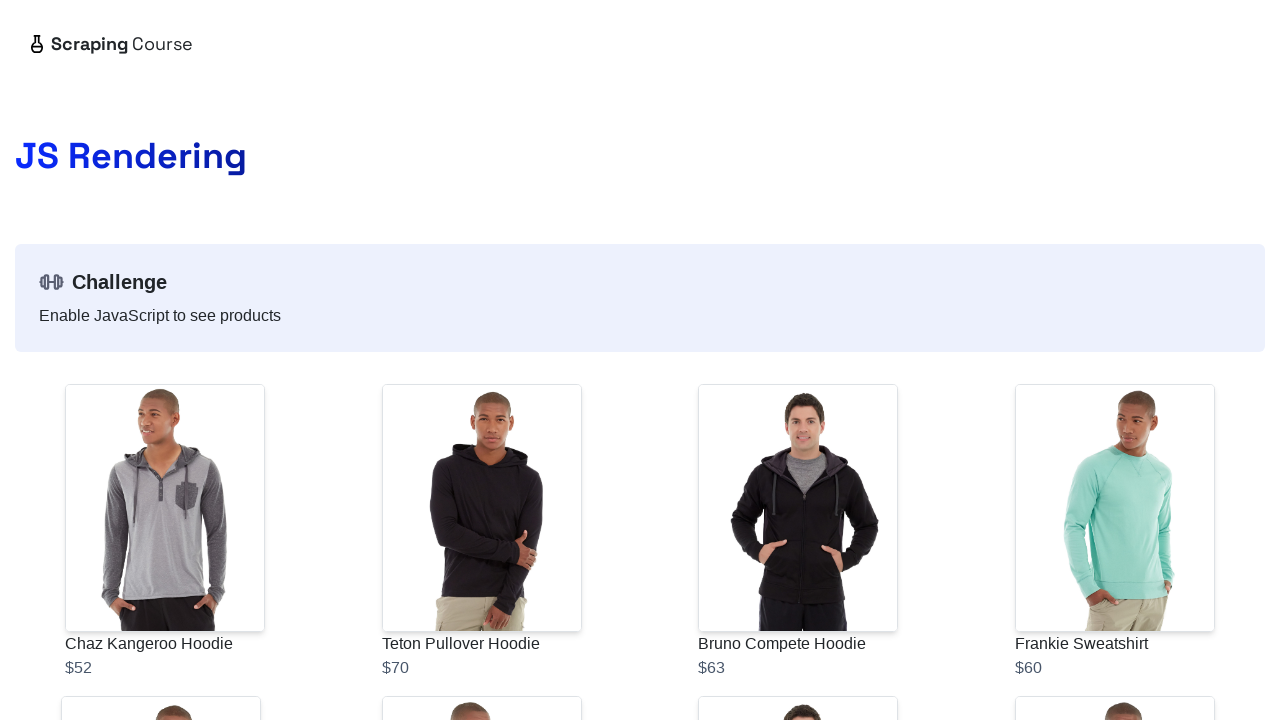

Navigated to JavaScript rendering test page
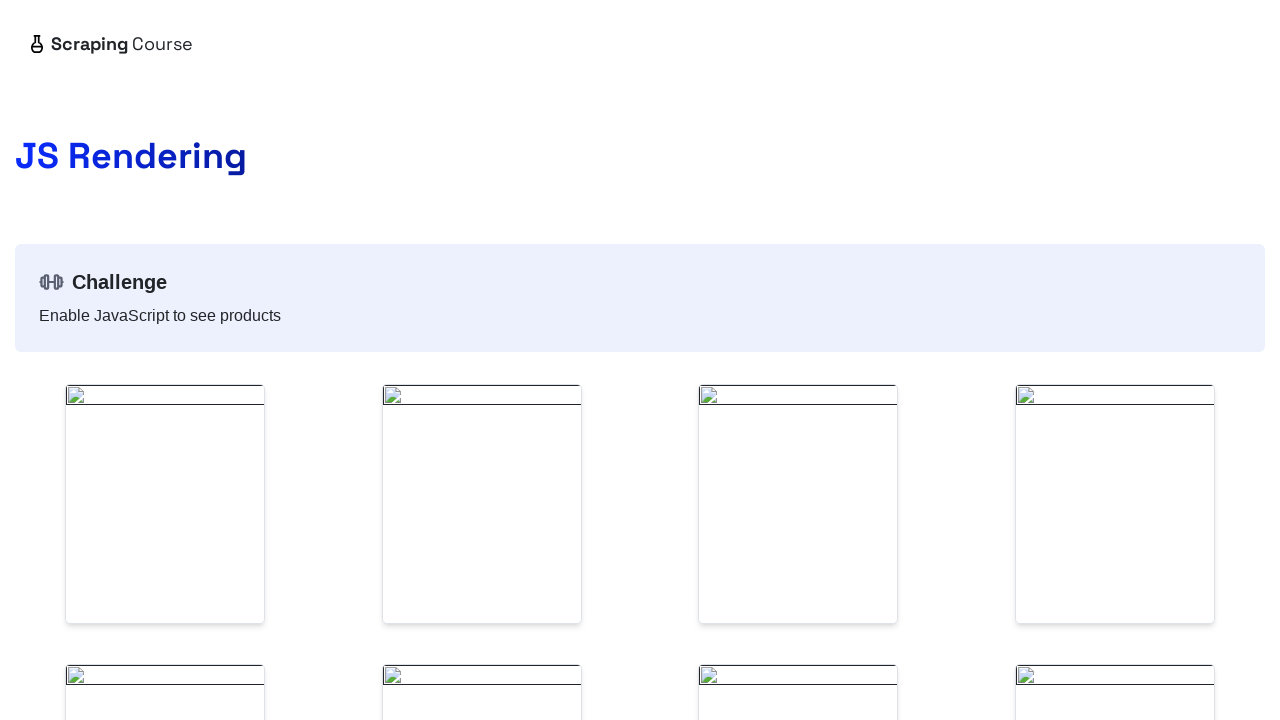

Product grid loaded with product items visible
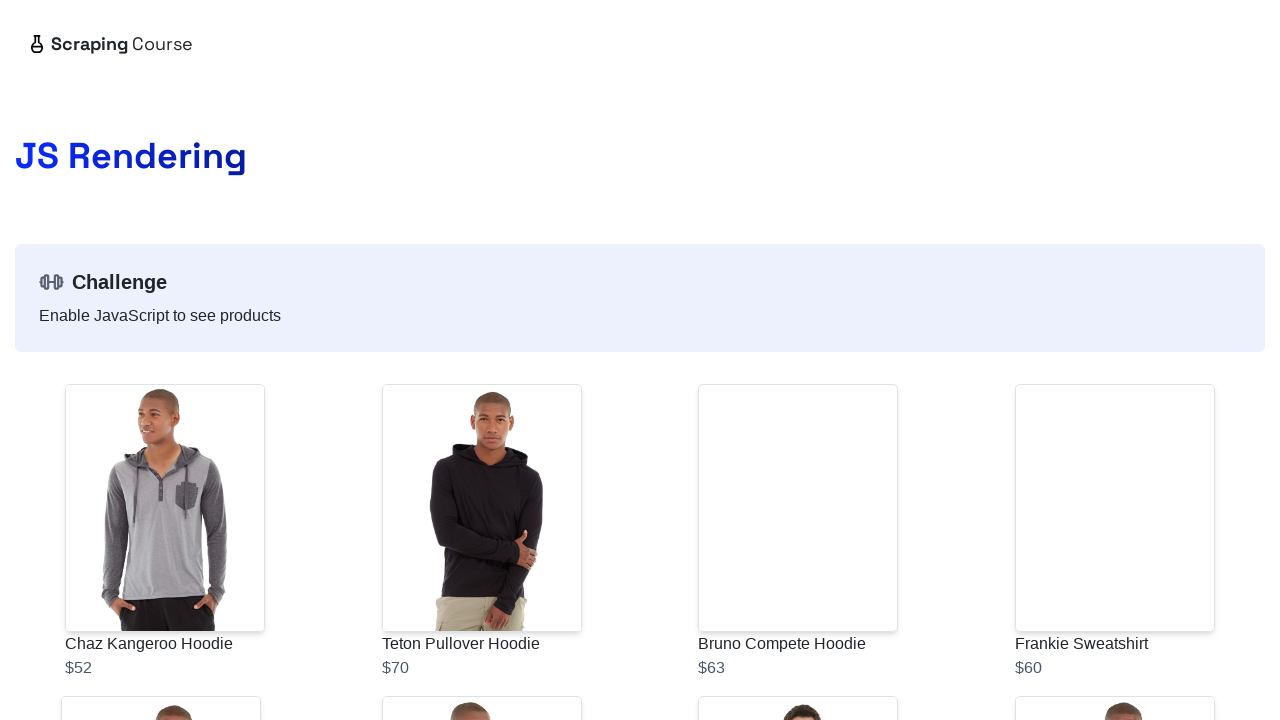

Located all product items in the grid
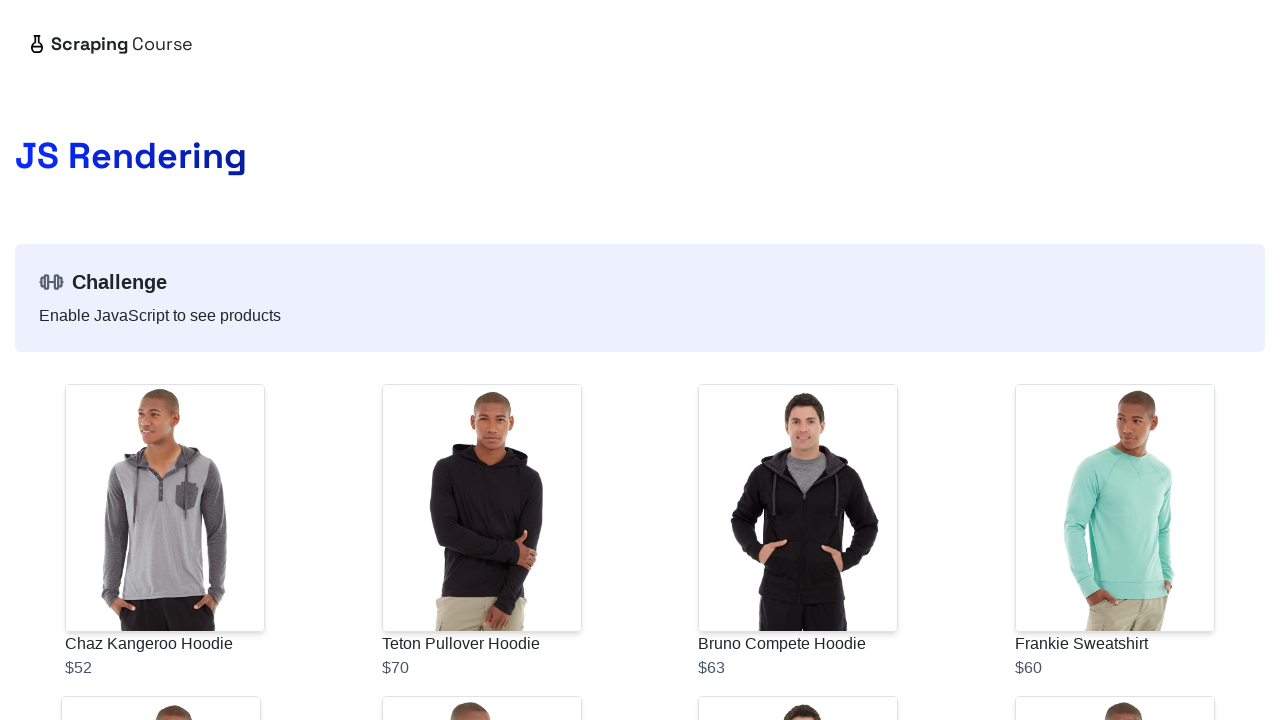

First product item is ready and visible
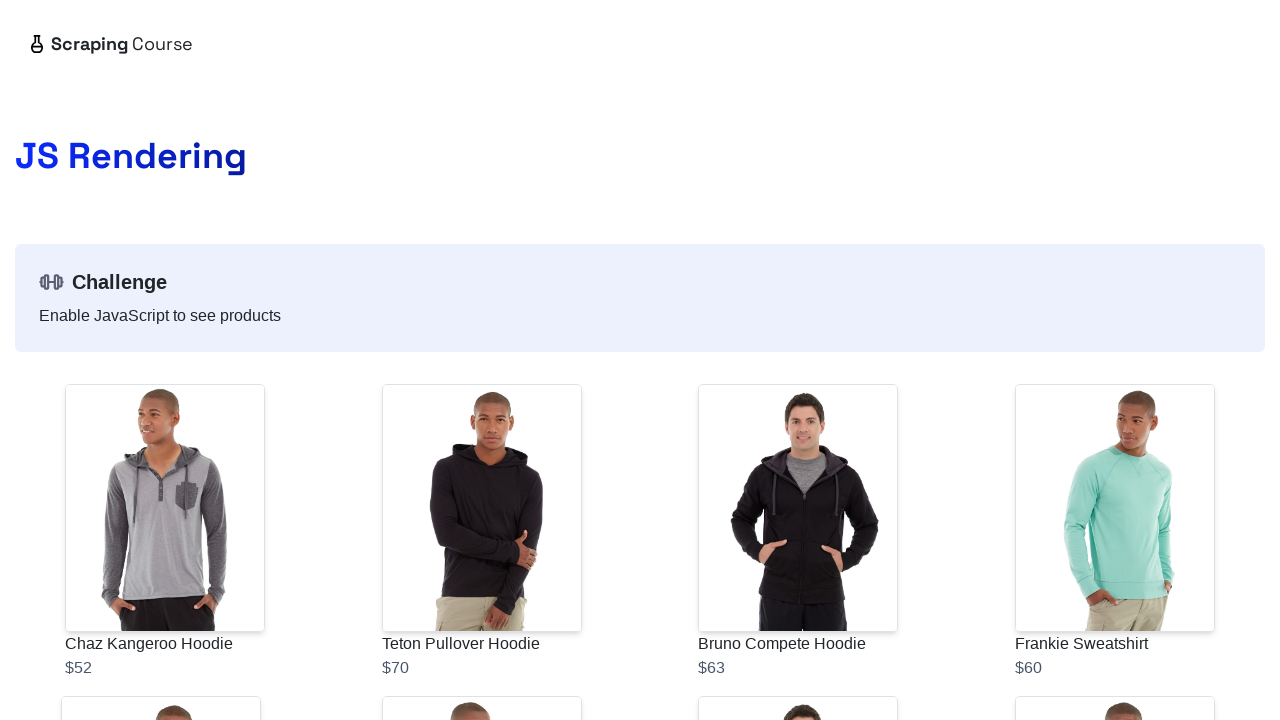

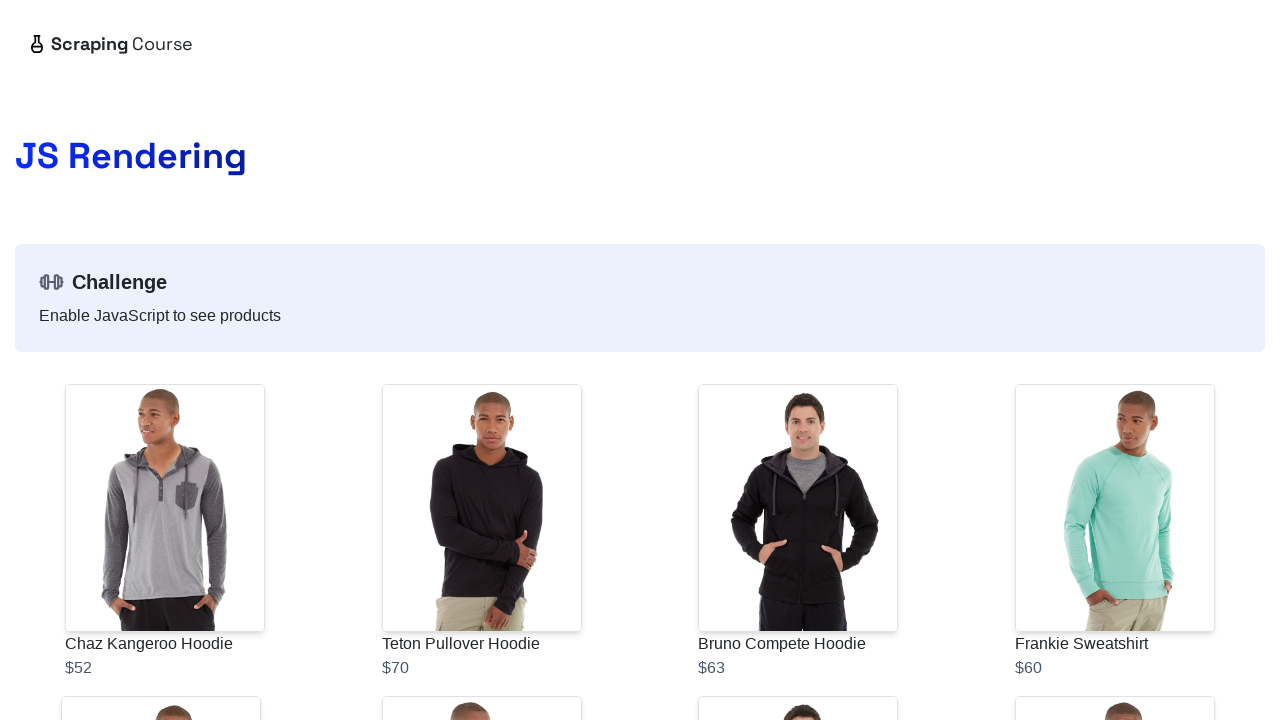